Tests the Isokern Fireplaces category card link on the homepage by clicking it and verifying navigation.

Starting URL: https://instoneco.com/

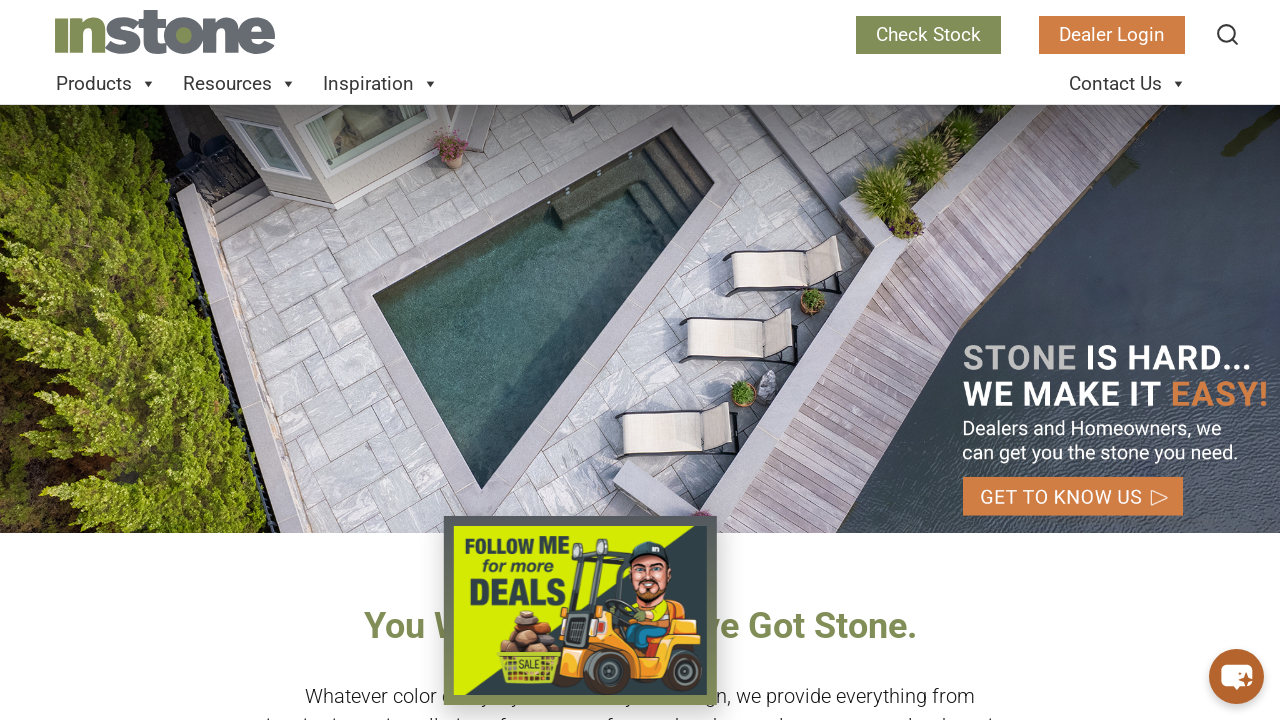

Waited for page to reach domcontentloaded state
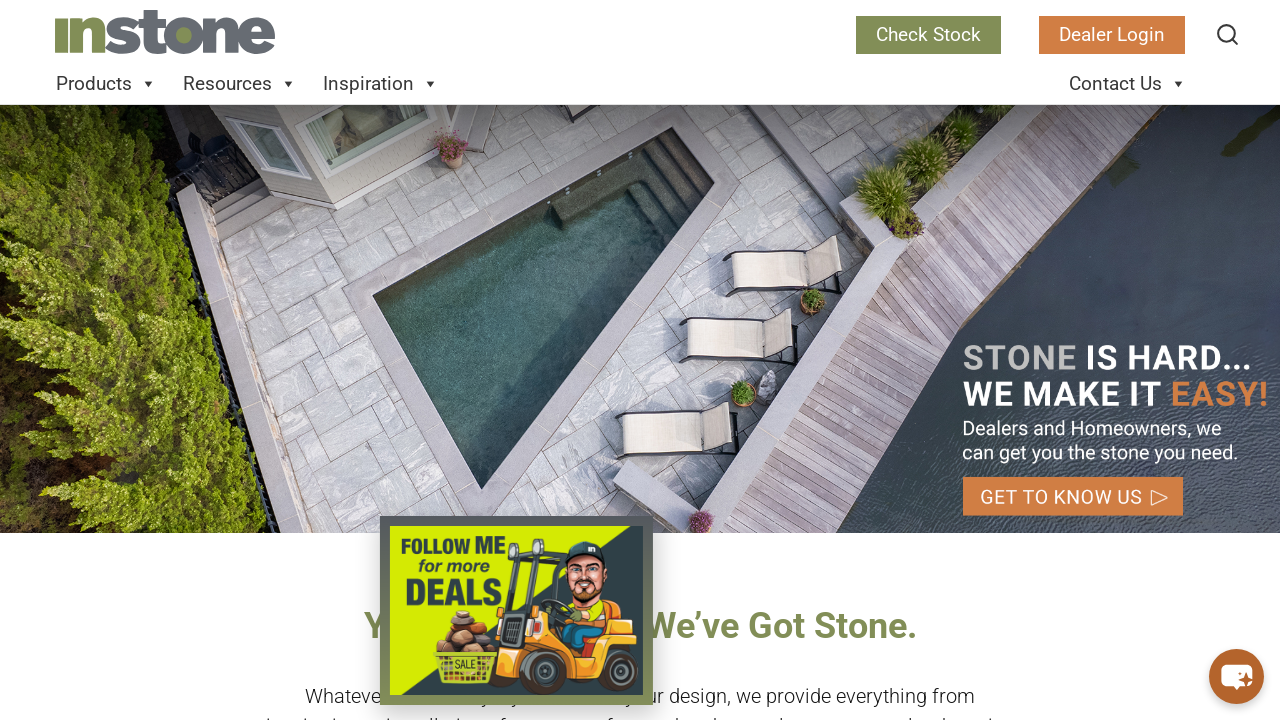

Clicked ISOKERN FIREPLACES category card link at (1099, 360) on internal:role=link[name="ISOKERN FIREPLACES"s]
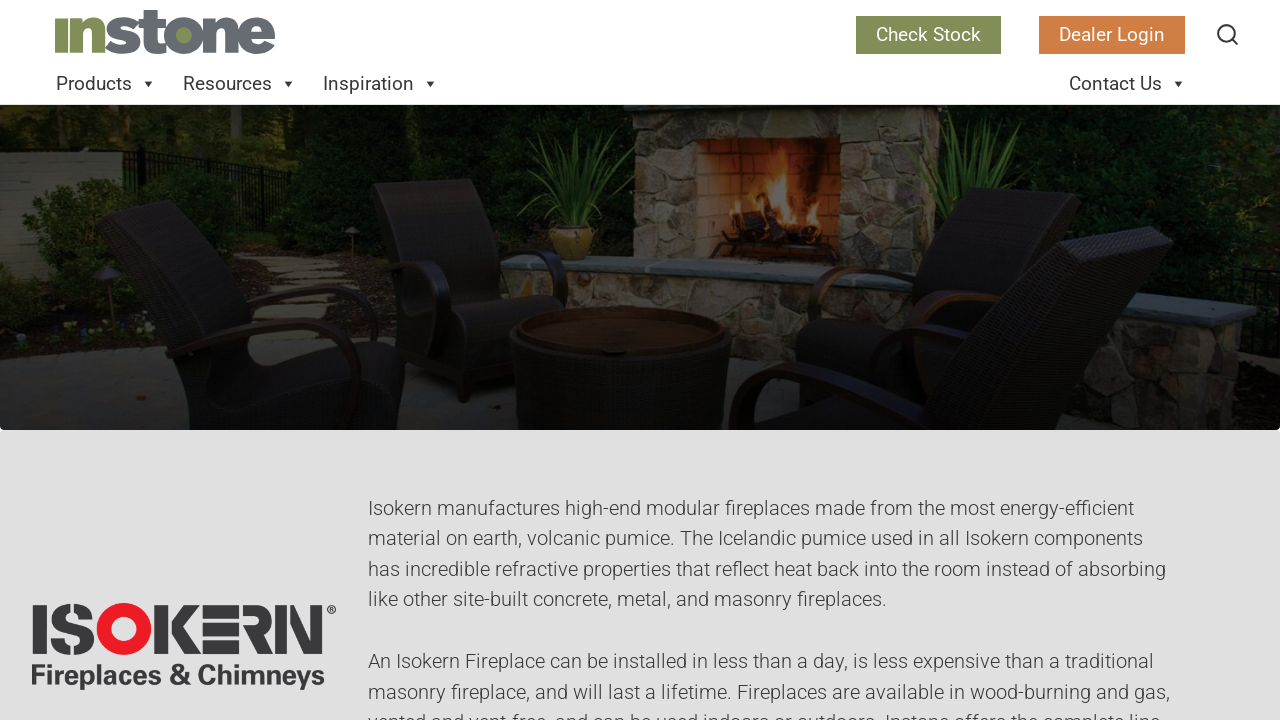

Successfully navigated to Isokern Fireplaces page
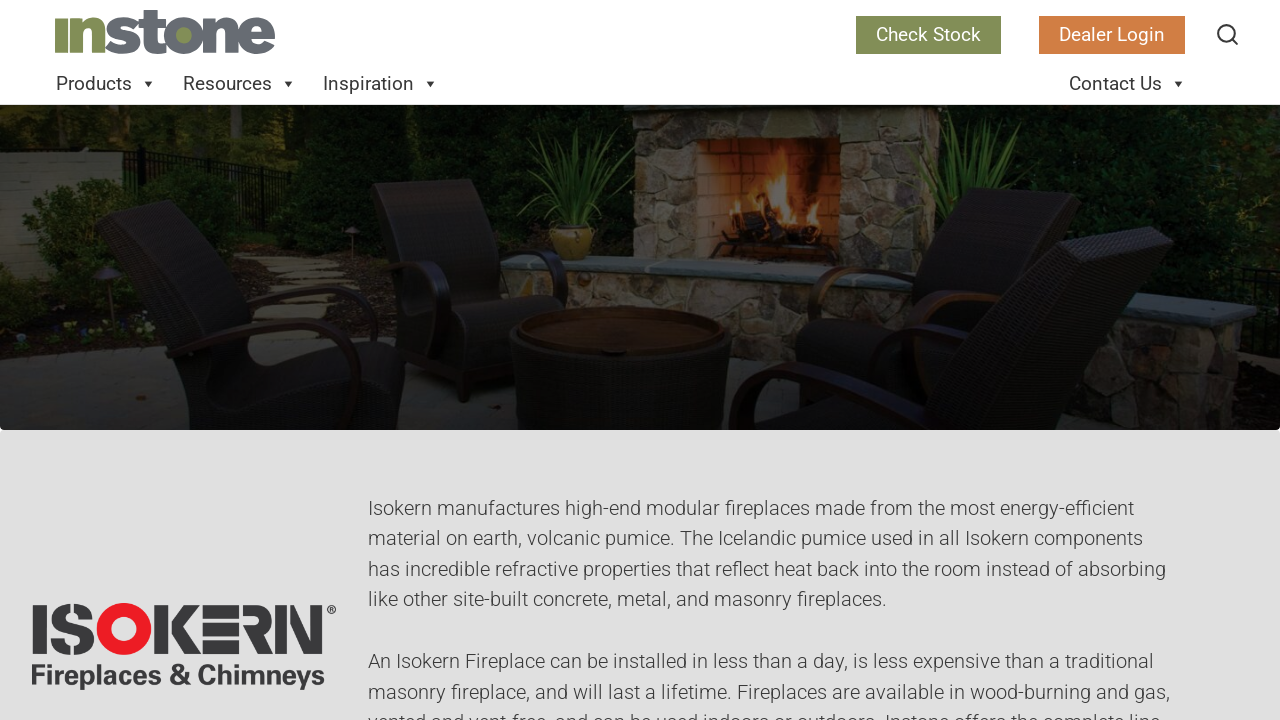

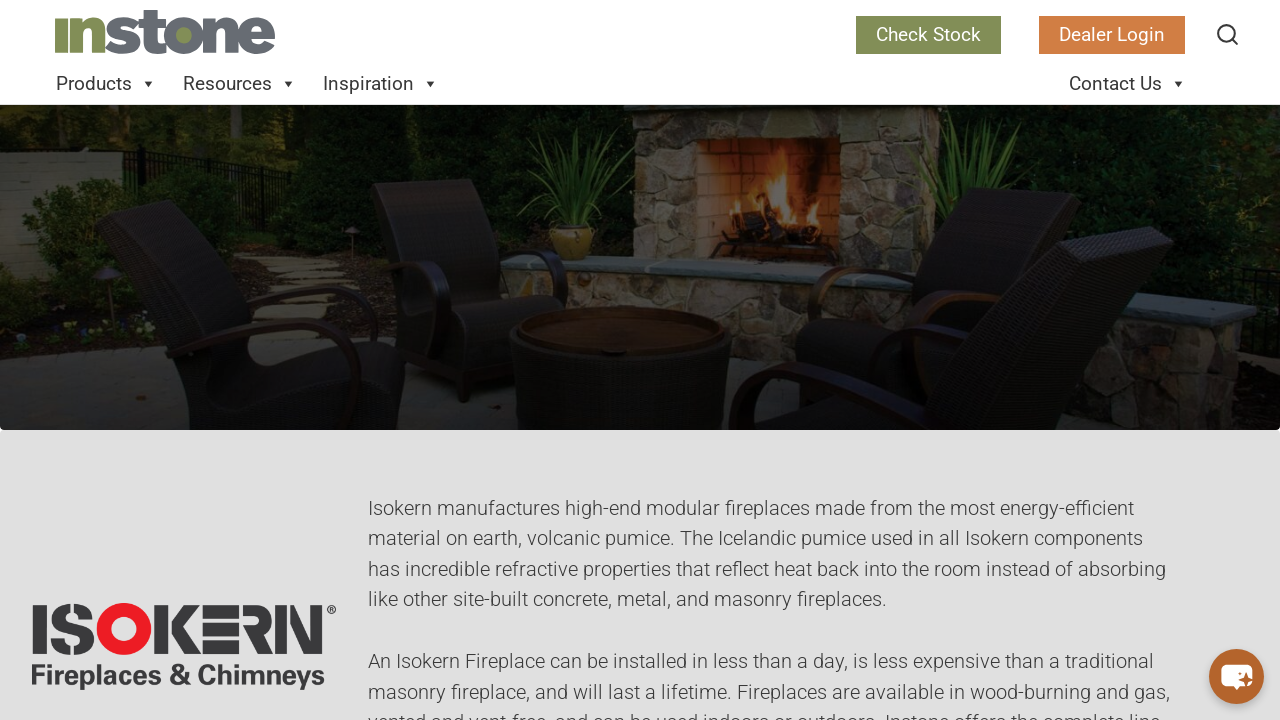